Navigates to a YouTube channel's videos page and verifies that video content is displayed by waiting for video elements to load.

Starting URL: https://www.youtube.com/@PW-Foundation/videos

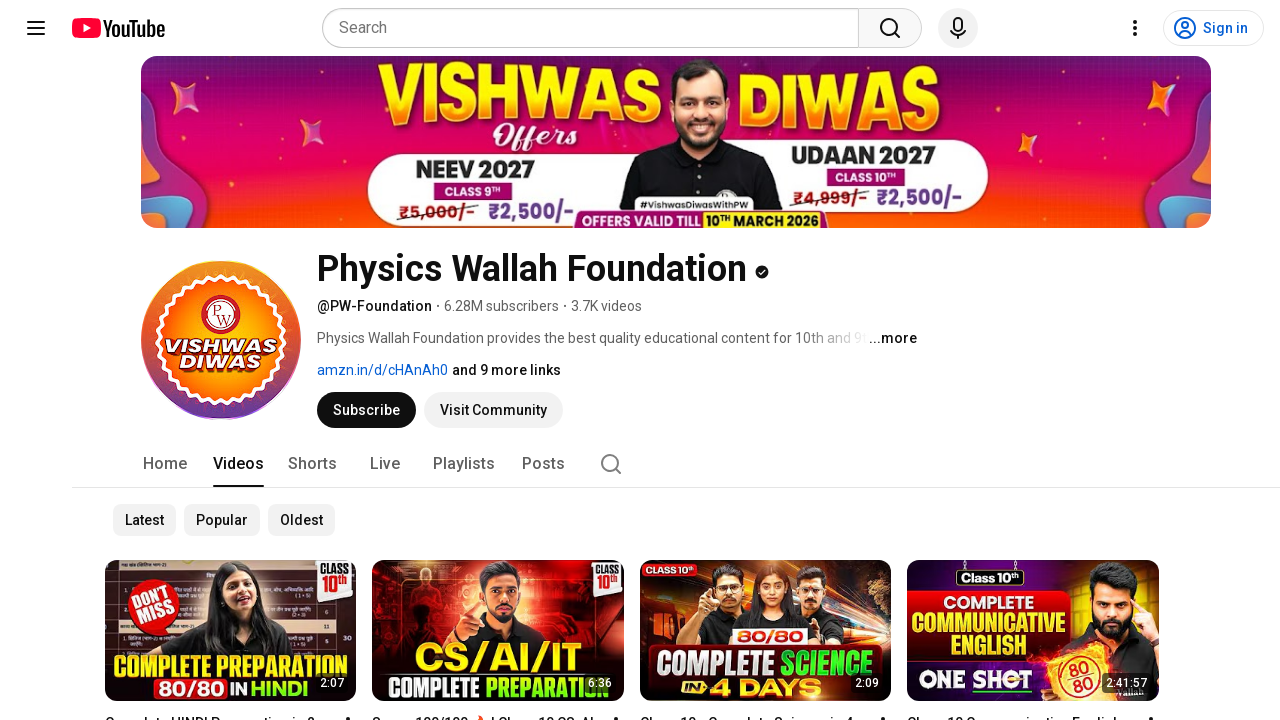

Navigated to YouTube channel videos page
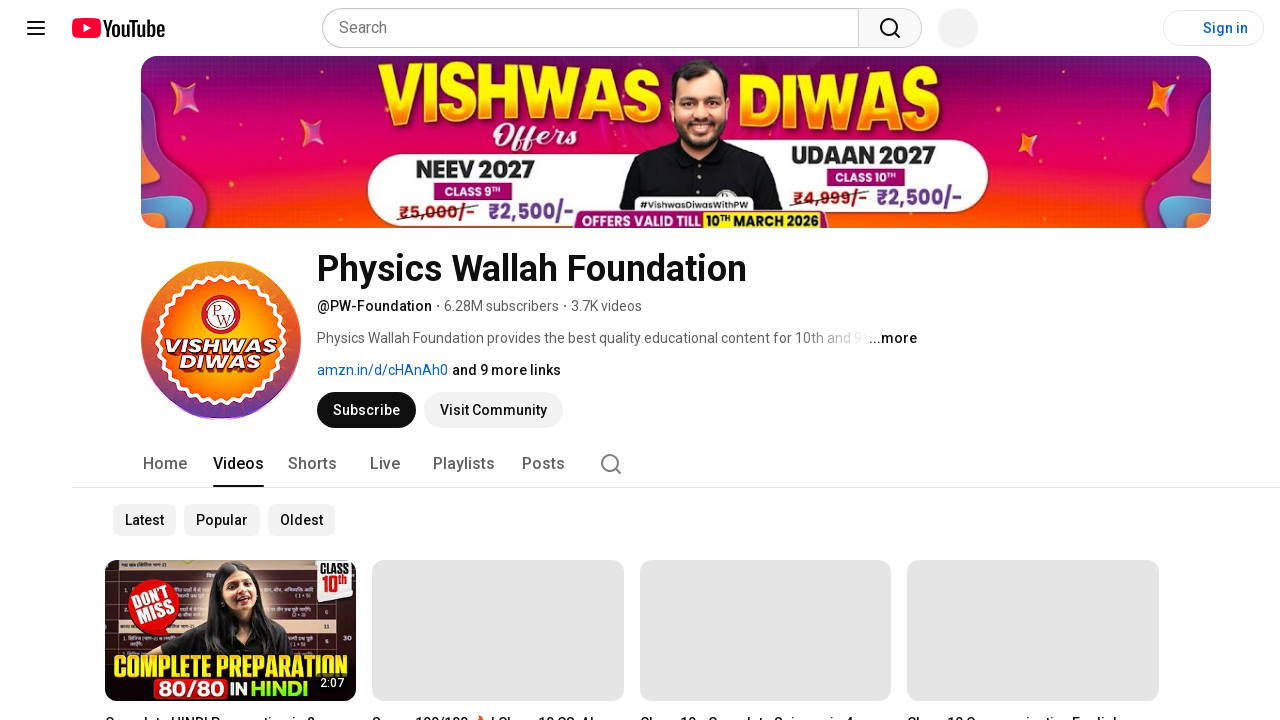

Waited for video elements to load on the channel page
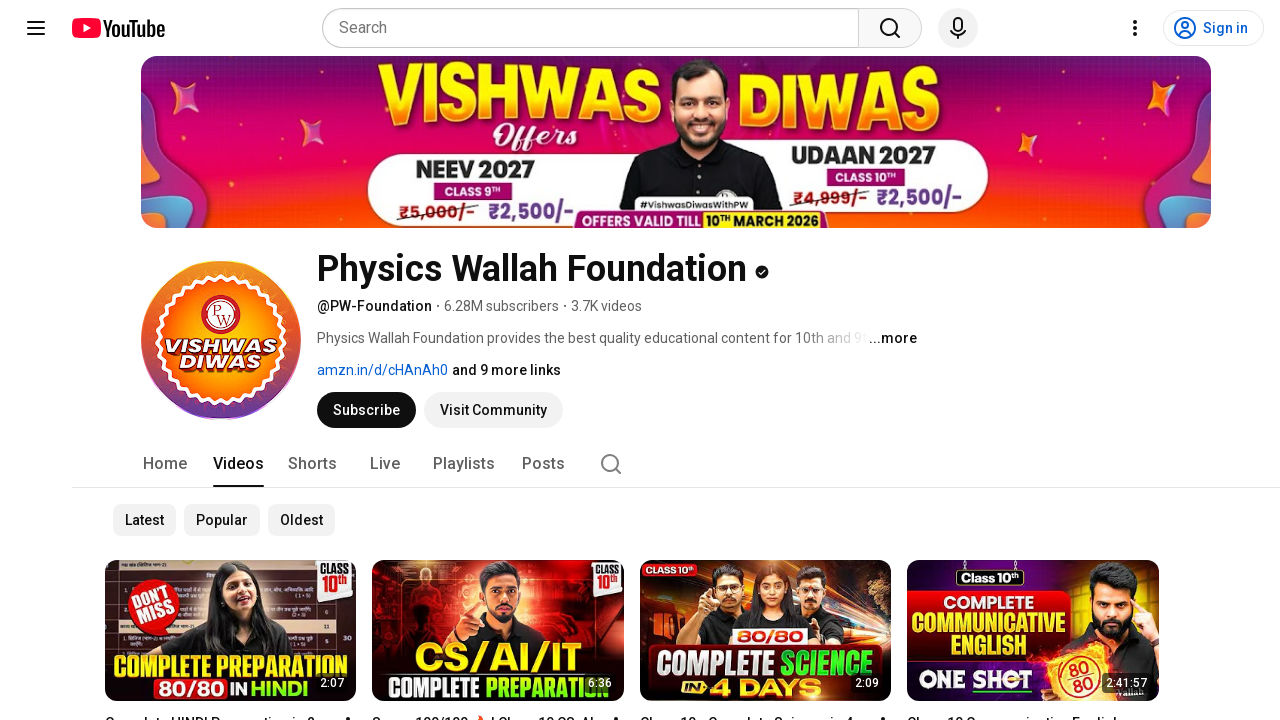

Located video item elements on the page
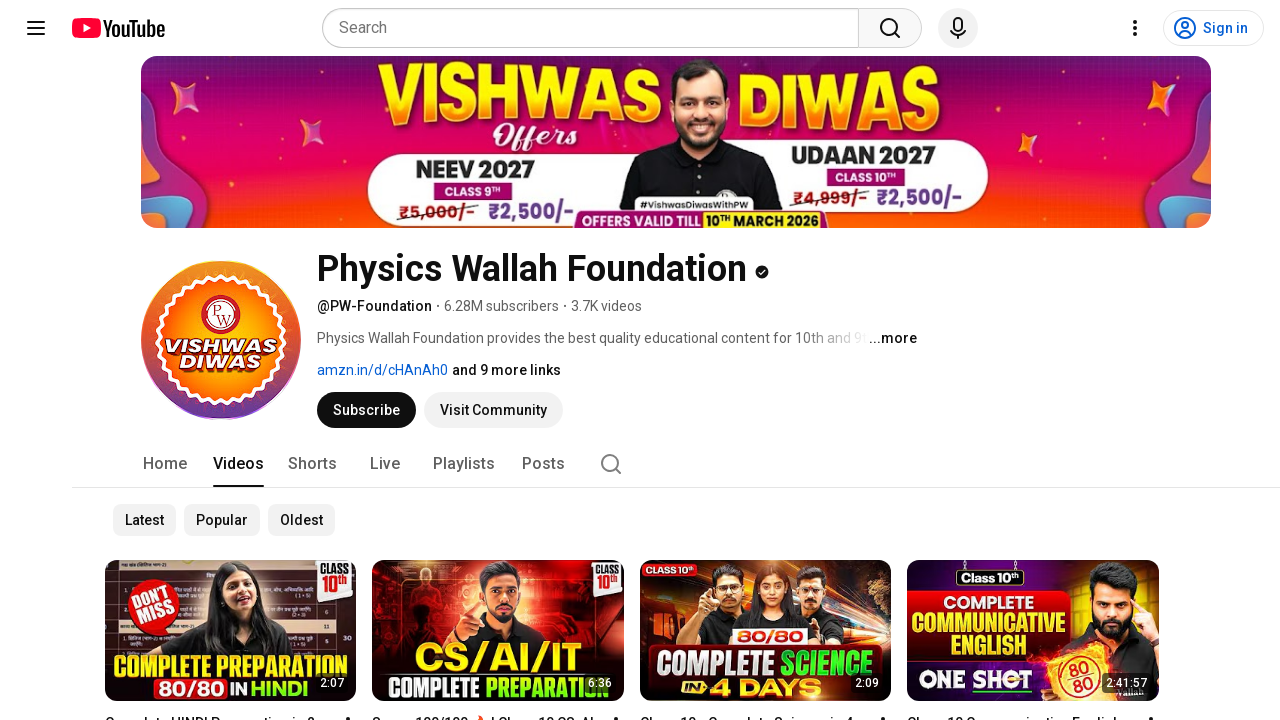

Verified first video element is visible
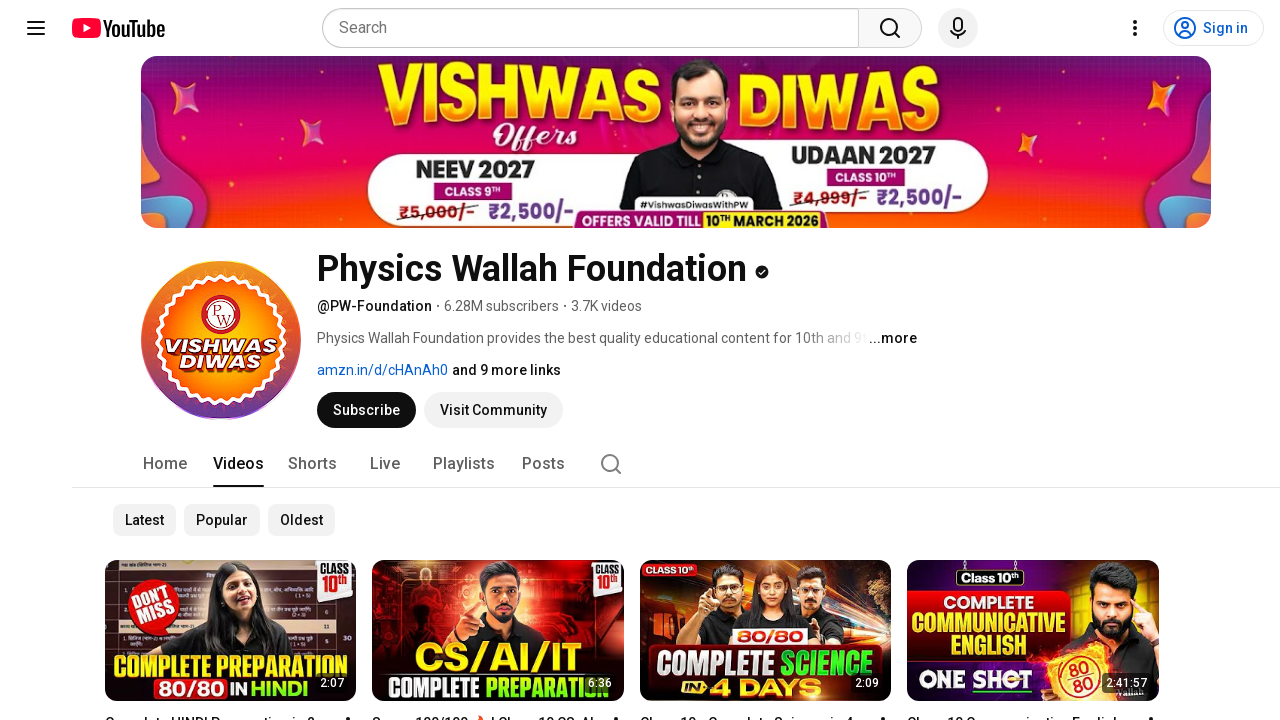

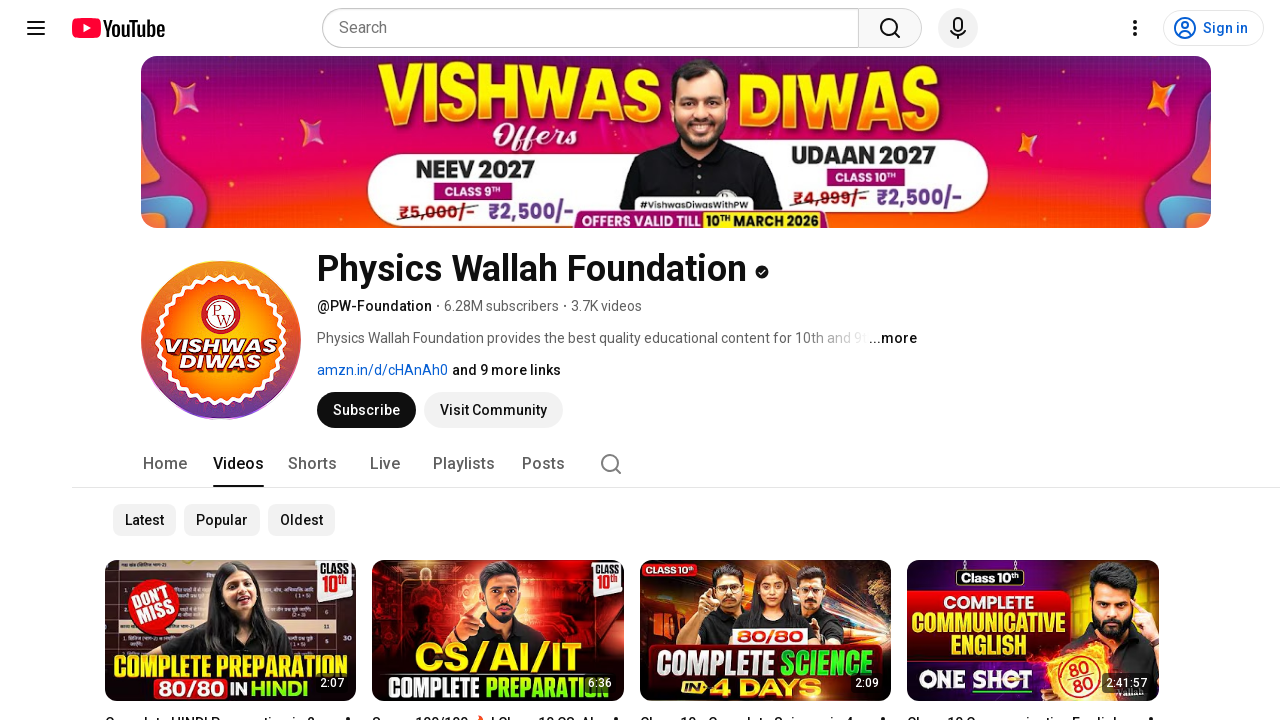